Tests the Men link navigation by clicking the link and verifying the URL contains "men"

Starting URL: https://www.tirabeauty.com/

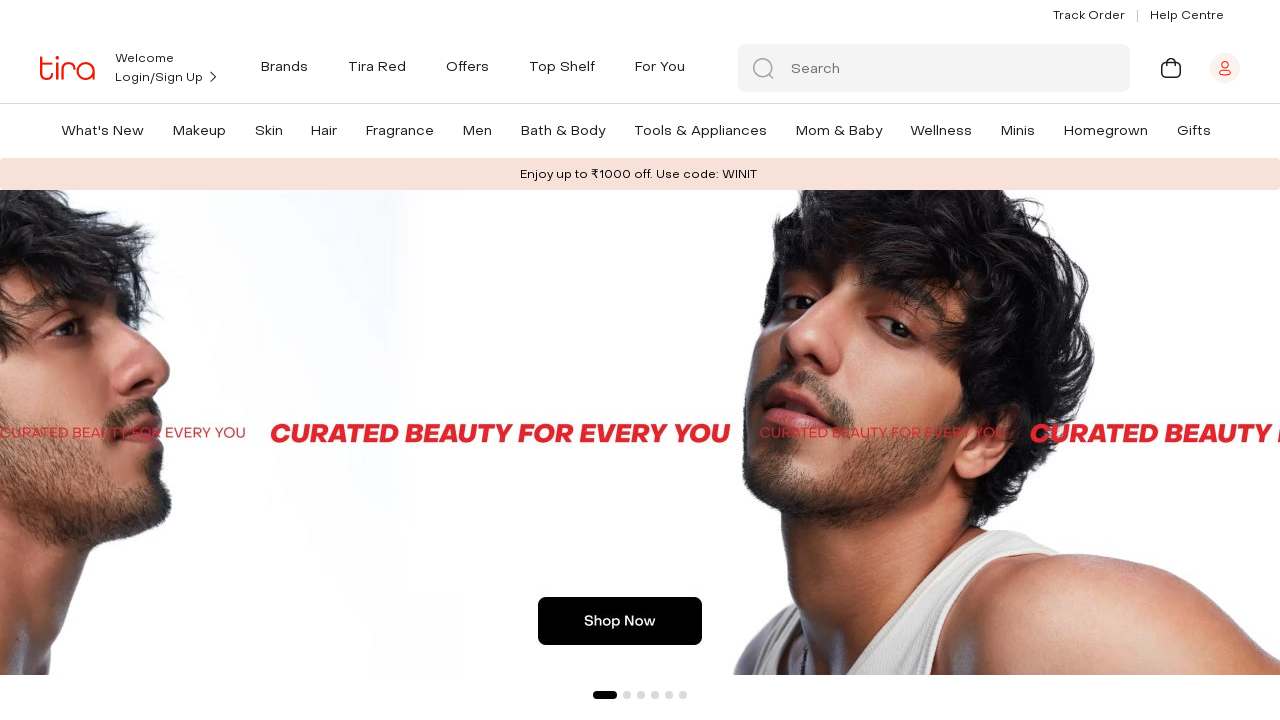

Clicked on Men link at (478, 130) on a:has-text('Men')
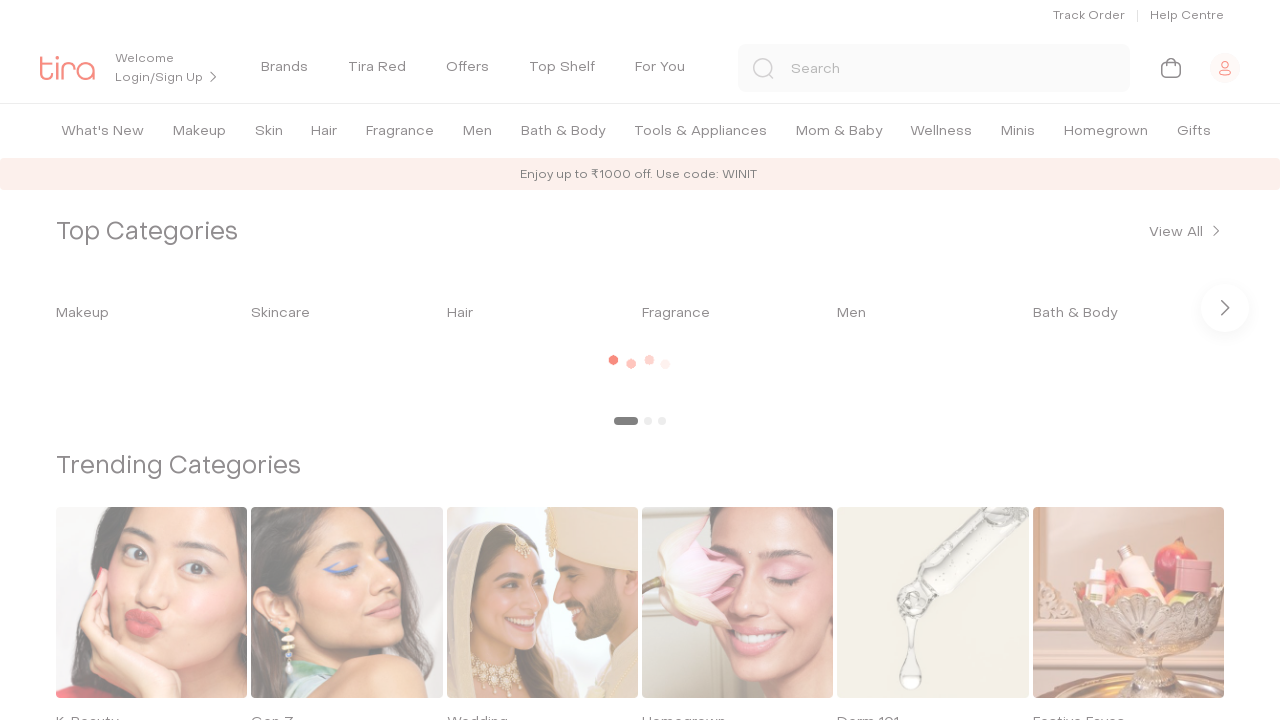

Verified navigation to men page - URL contains 'men'
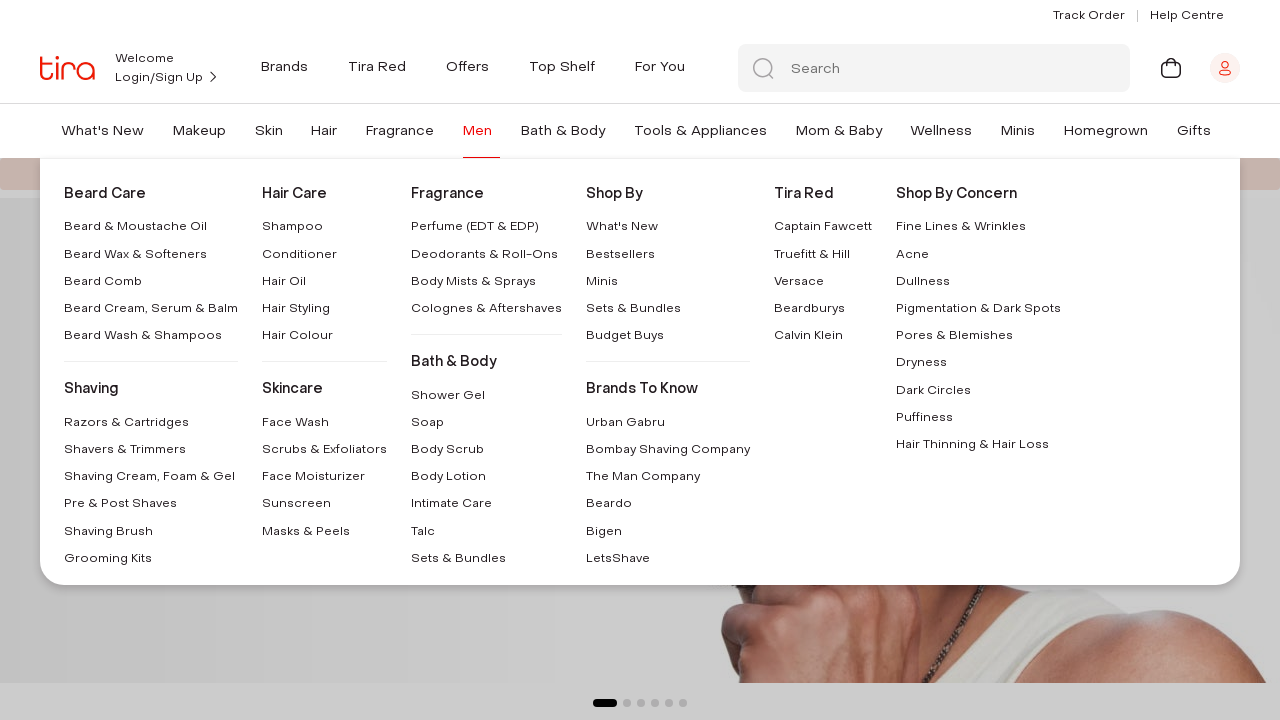

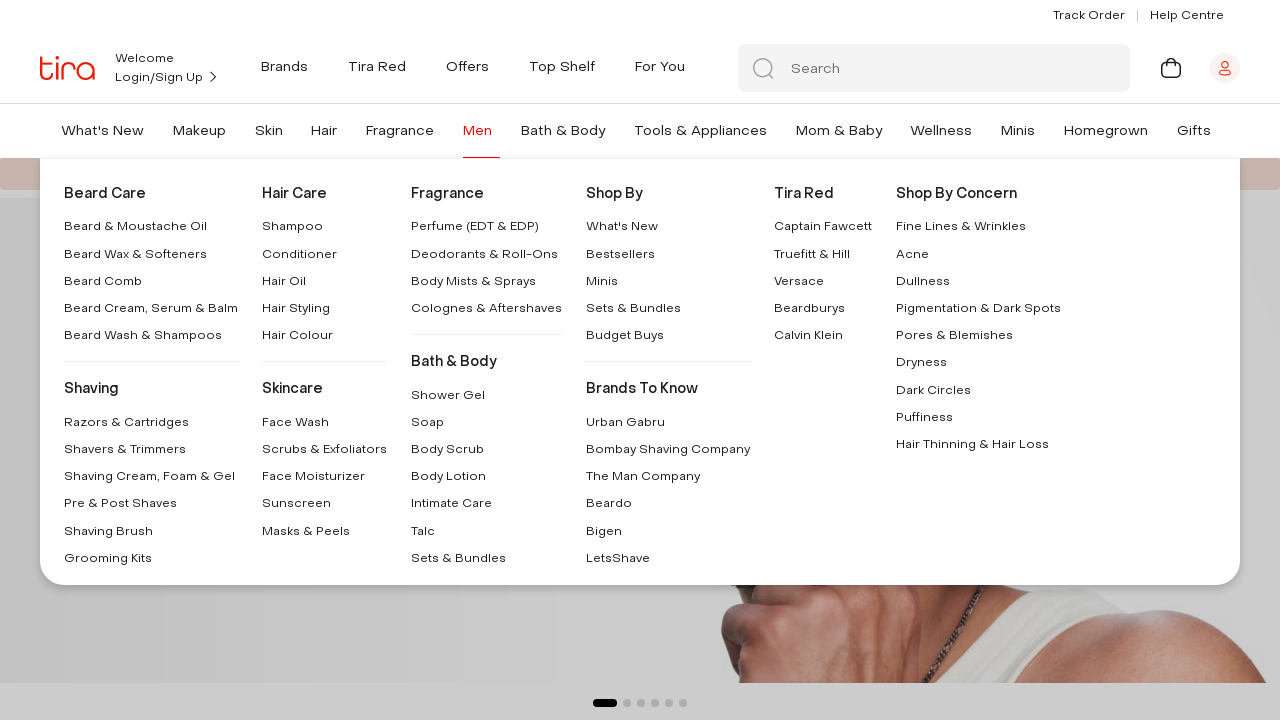